Simple browser automation test that navigates to Rahul Shetty Academy website and verifies the page loads by checking the title is present.

Starting URL: https://rahulshettyacademy.com

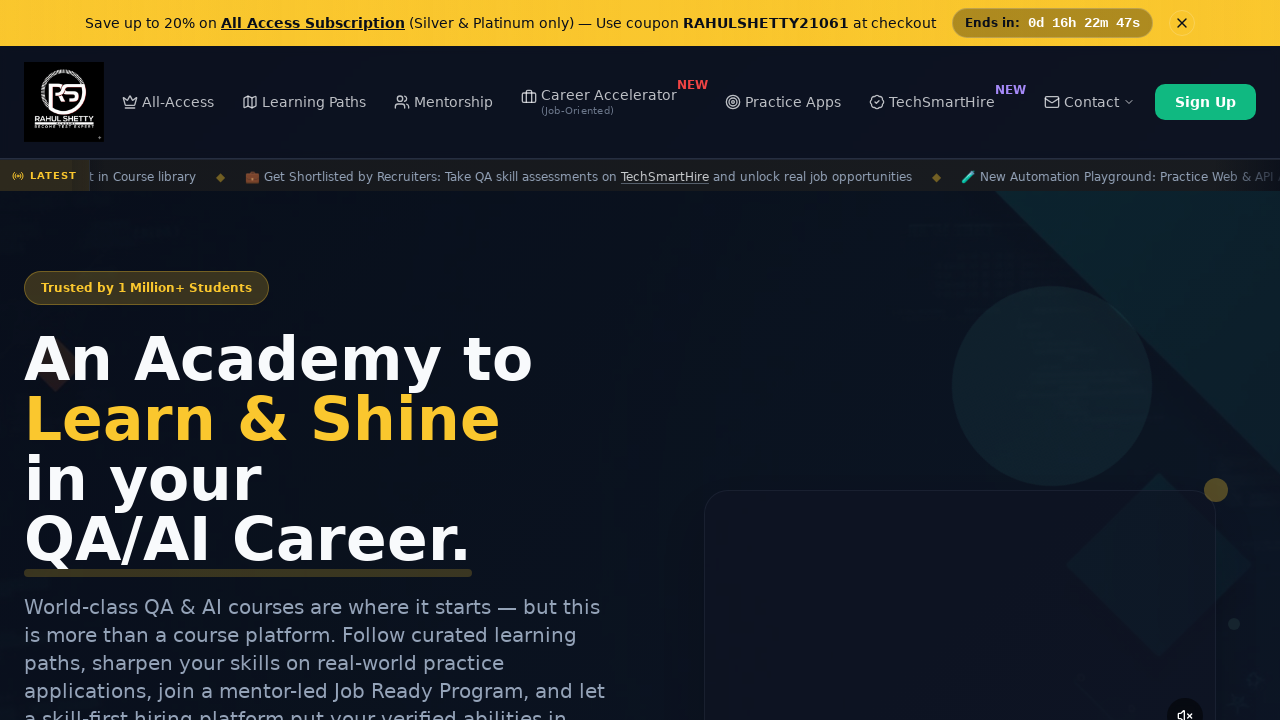

Waited for page DOM to load
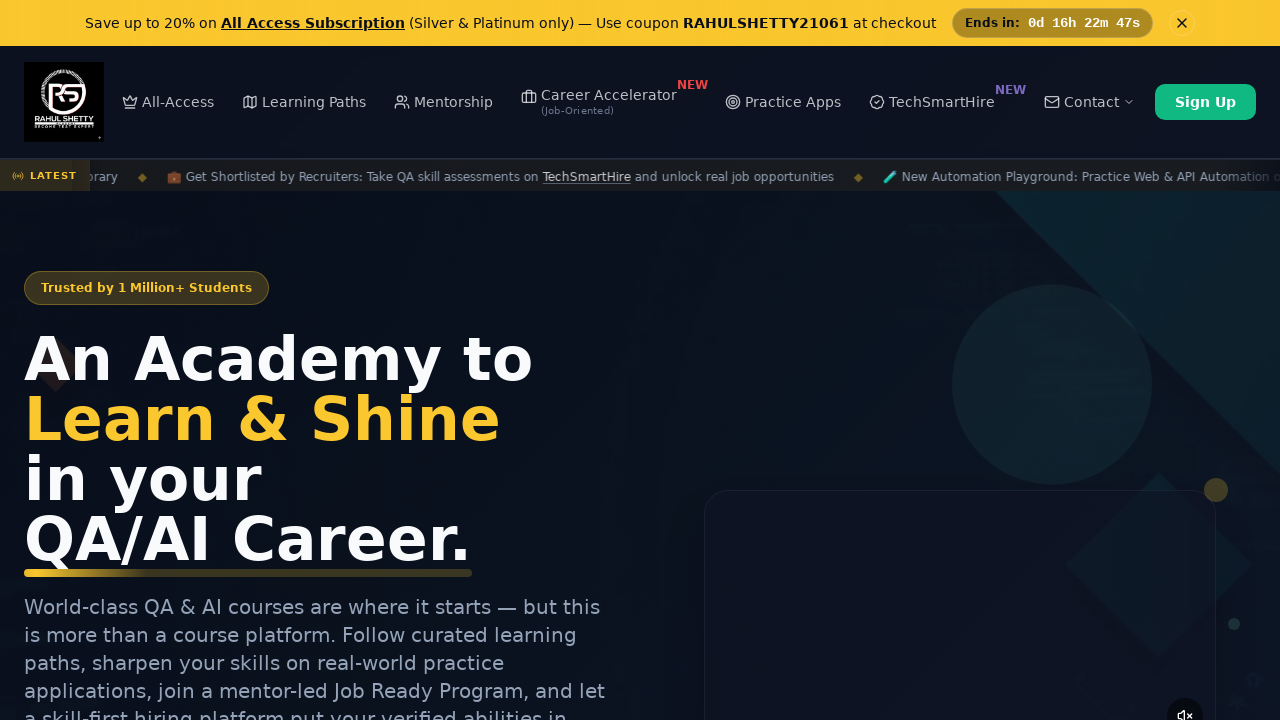

Verified page title is present
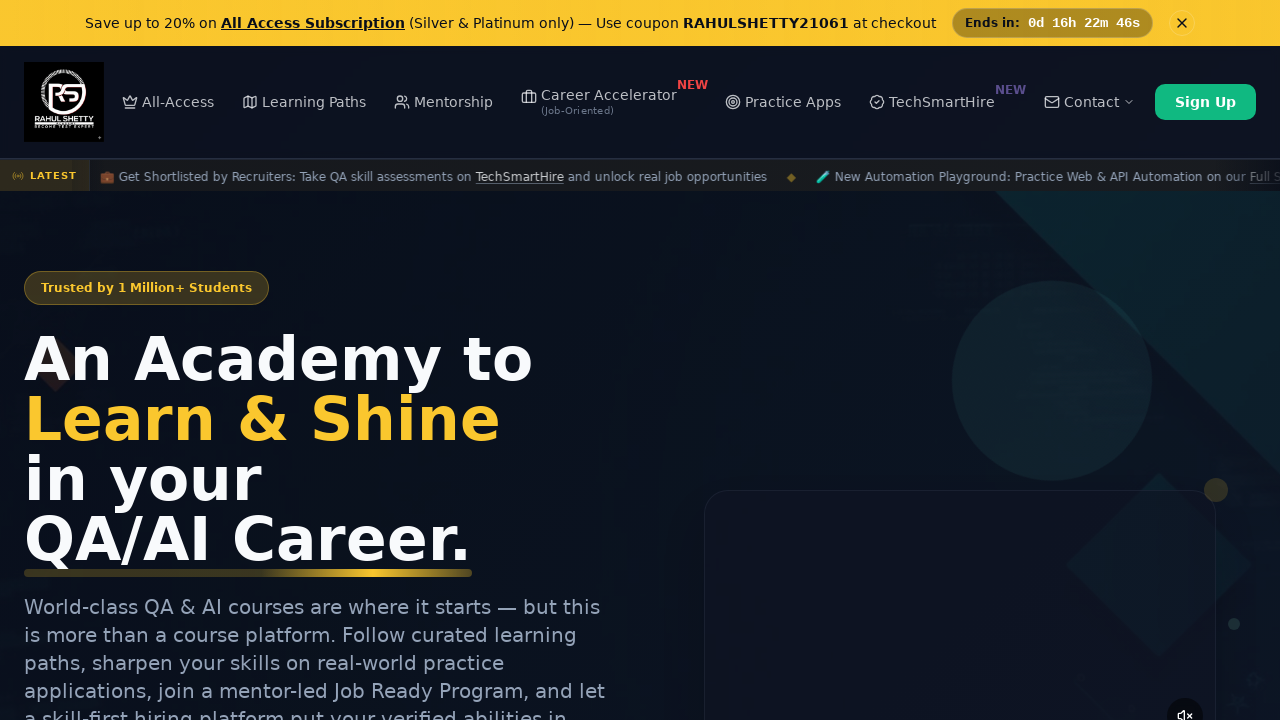

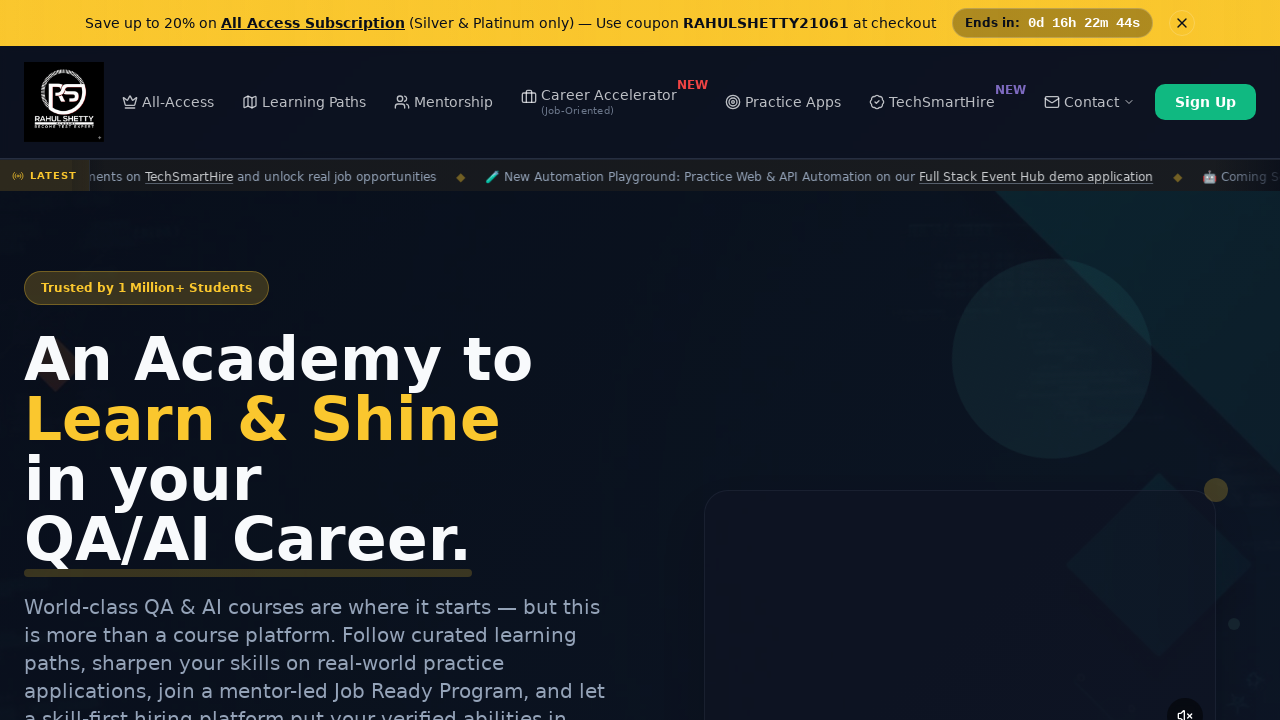